Tests keyboard input functionality by sending various key presses and verifying the result is displayed

Starting URL: https://the-internet.herokuapp.com/key_presses

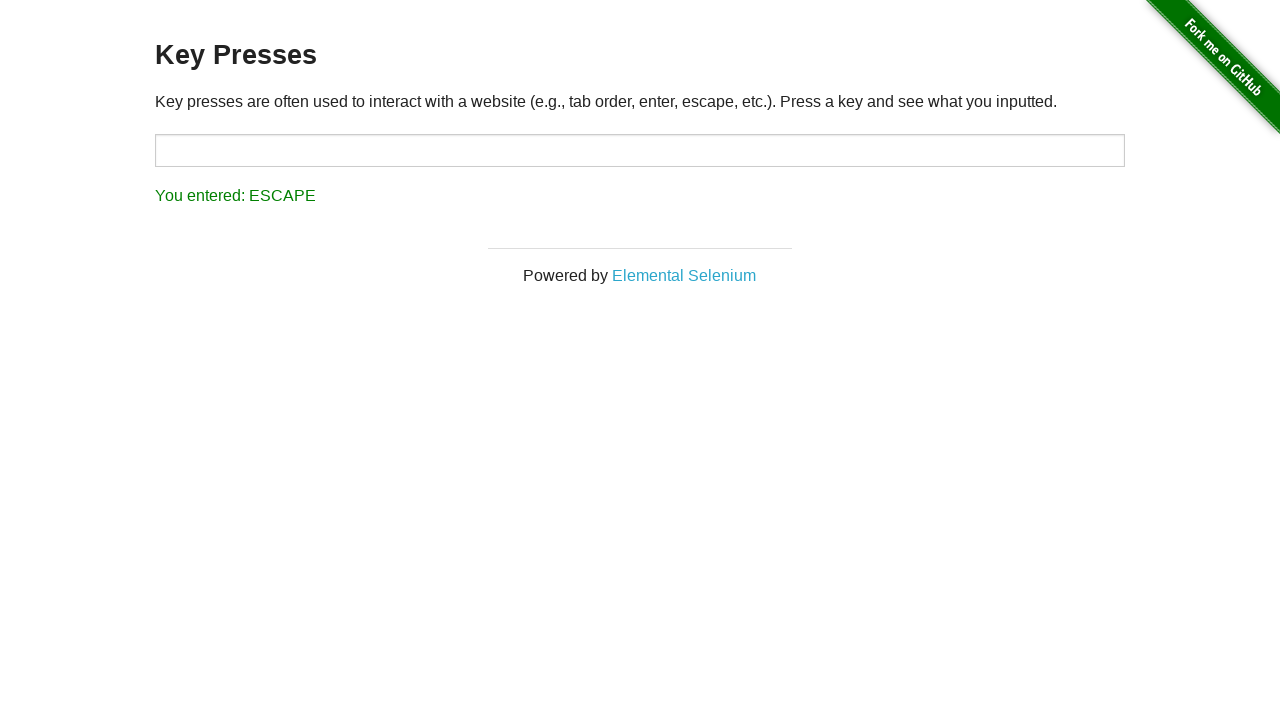

Clicked on the target input field to focus it at (640, 150) on #target
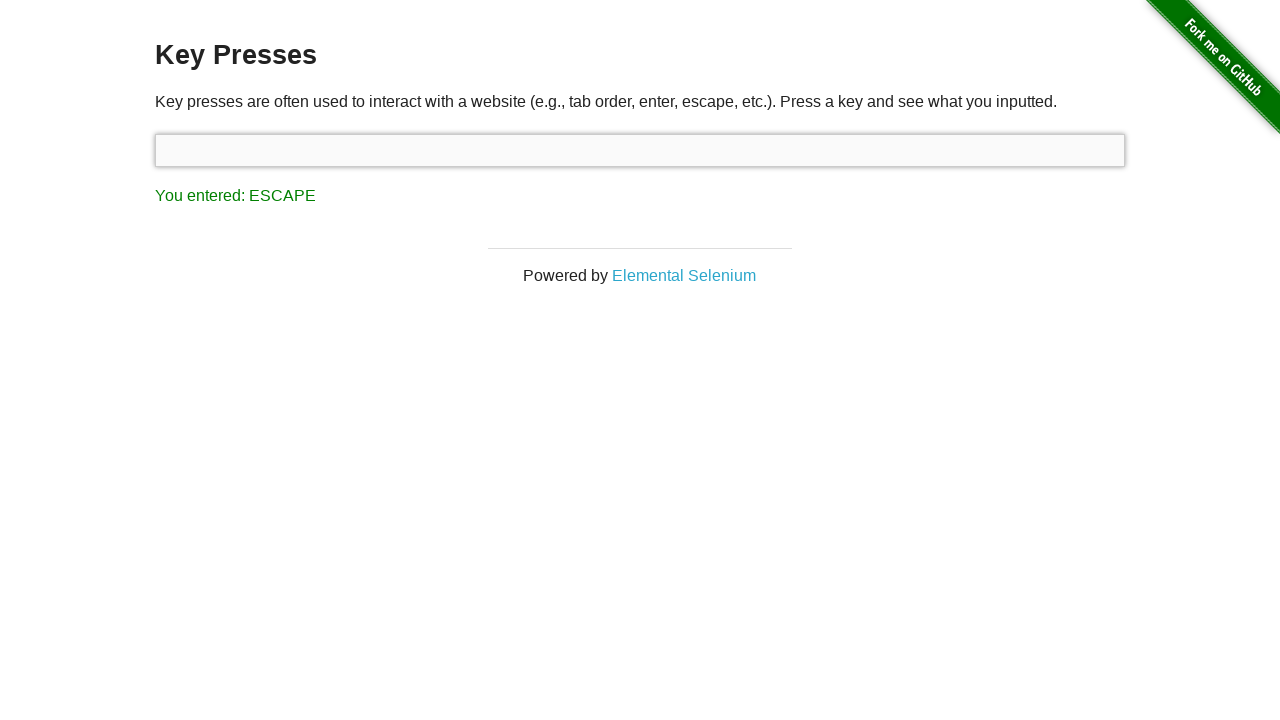

Pressed the Insert key
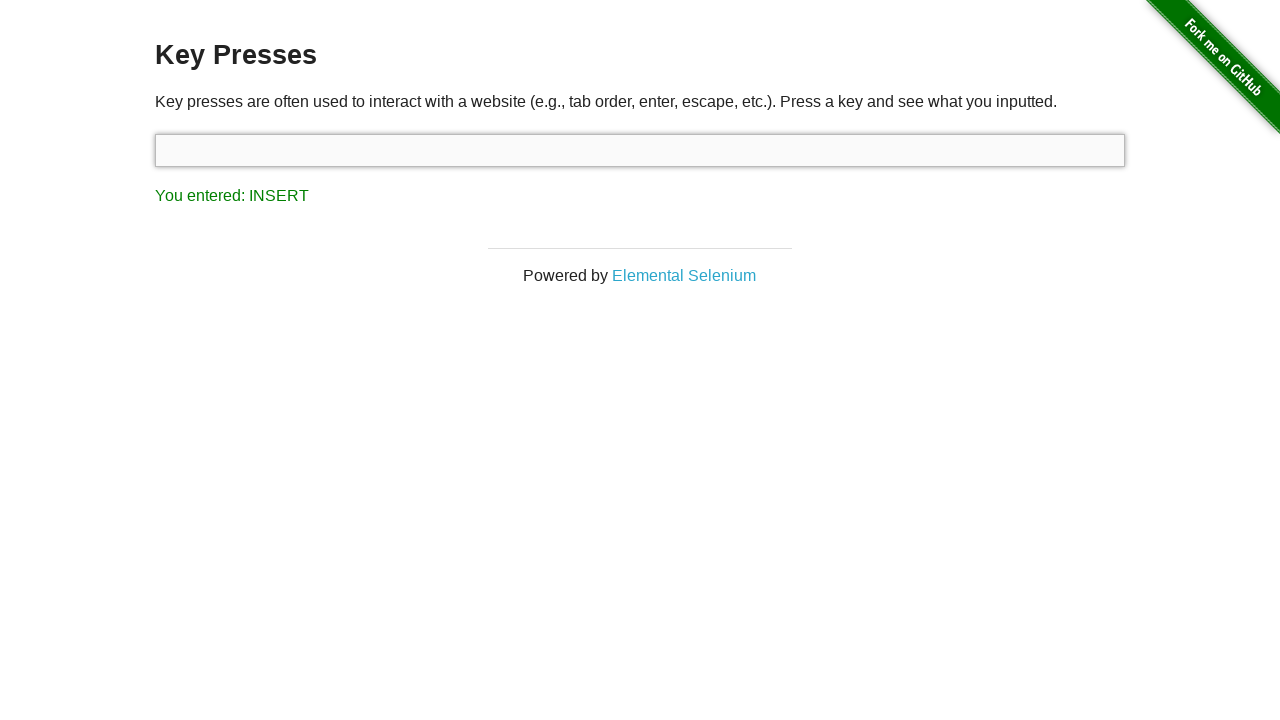

Verified that the result element is displayed after key press
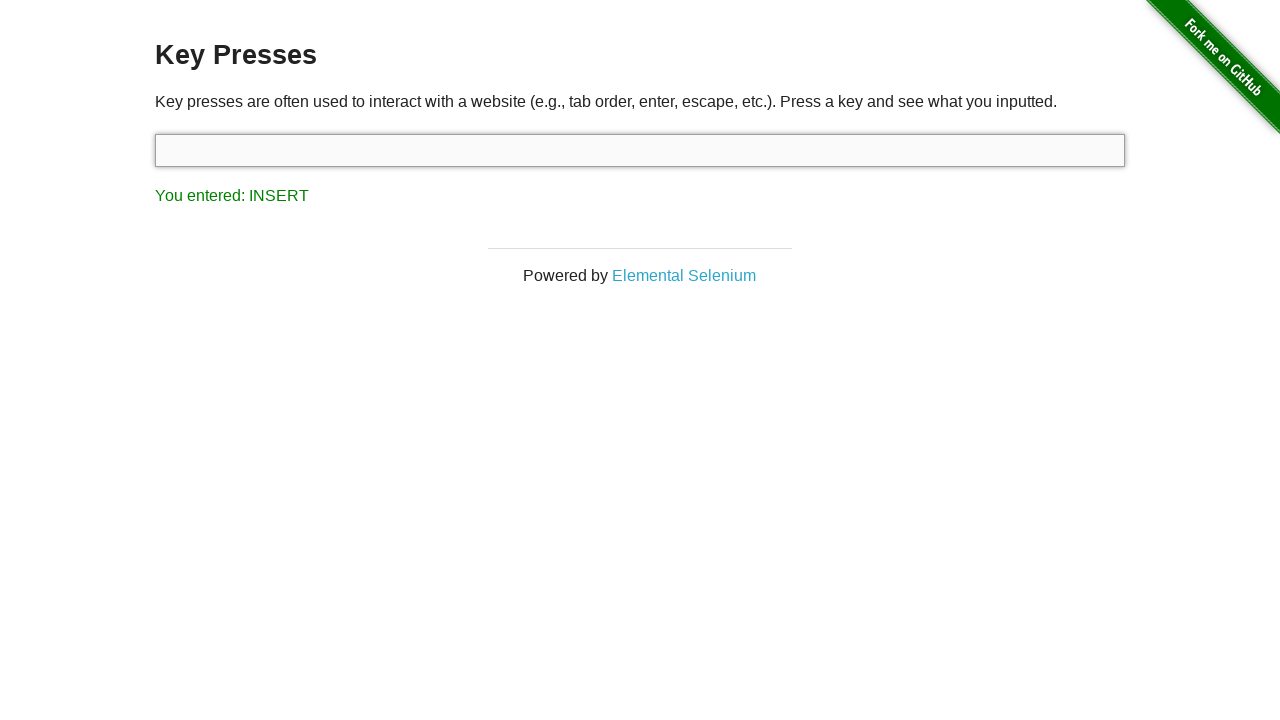

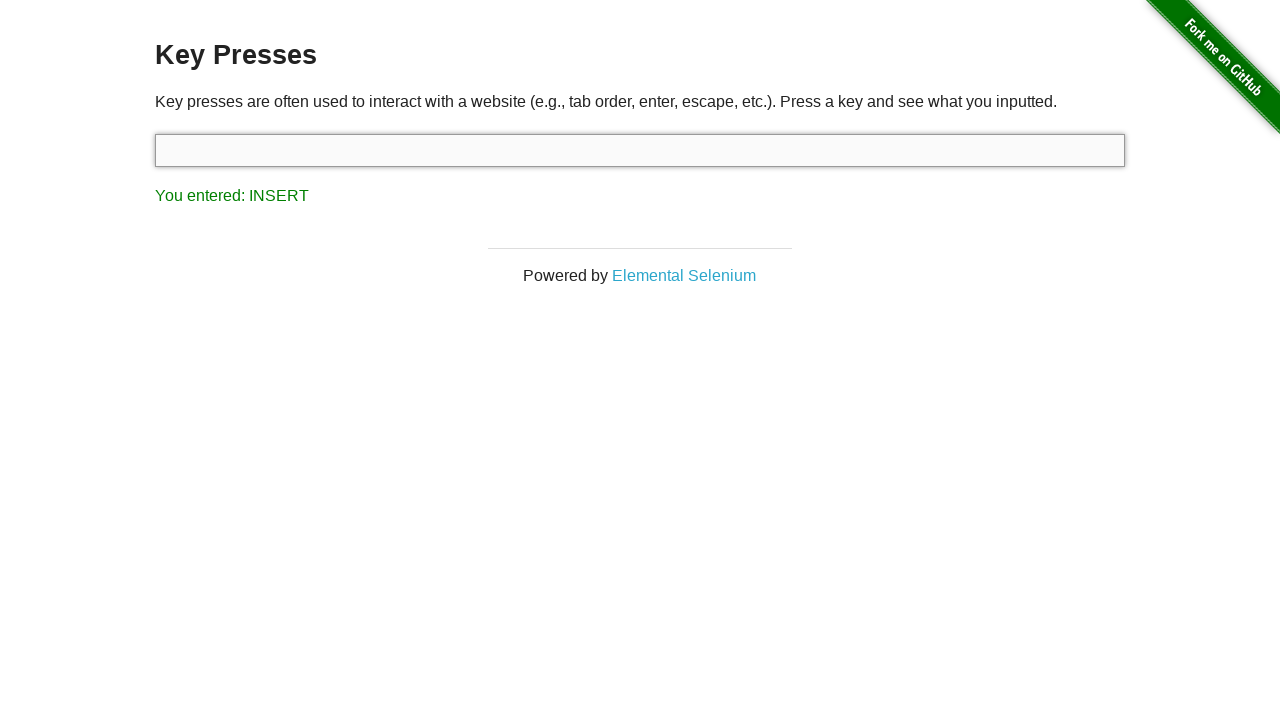